Tests dropdown selection functionality by selecting currency options using different methods (by index, visible text, and value)

Starting URL: https://rahulshettyacademy.com/dropdownsPractise/

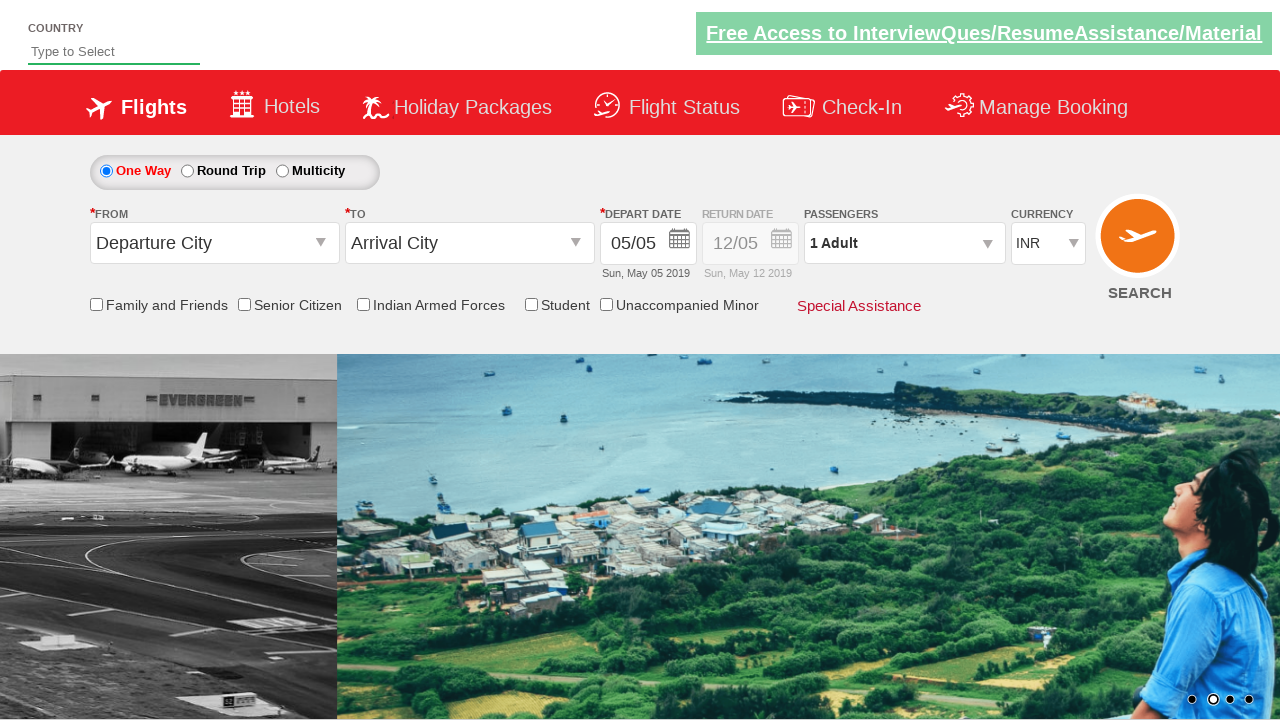

Navigated to dropdown practice page
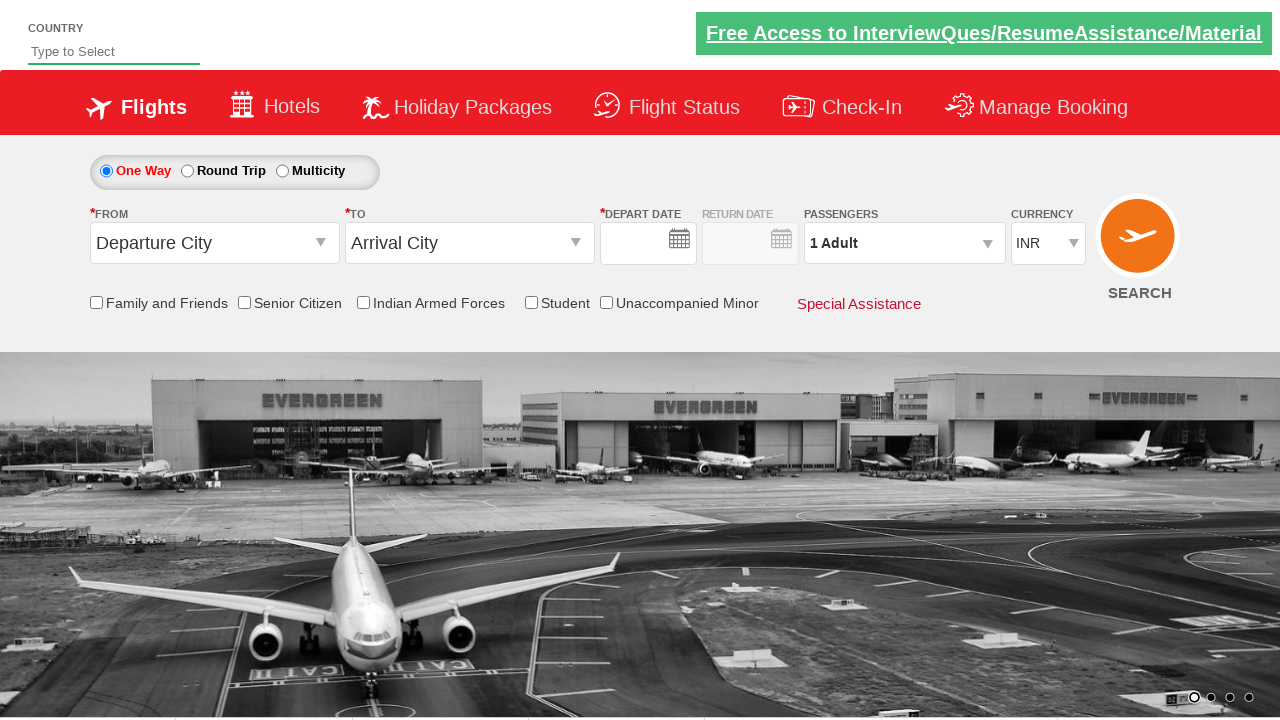

Selected currency dropdown option by index (2nd option) on #ctl00_mainContent_DropDownListCurrency
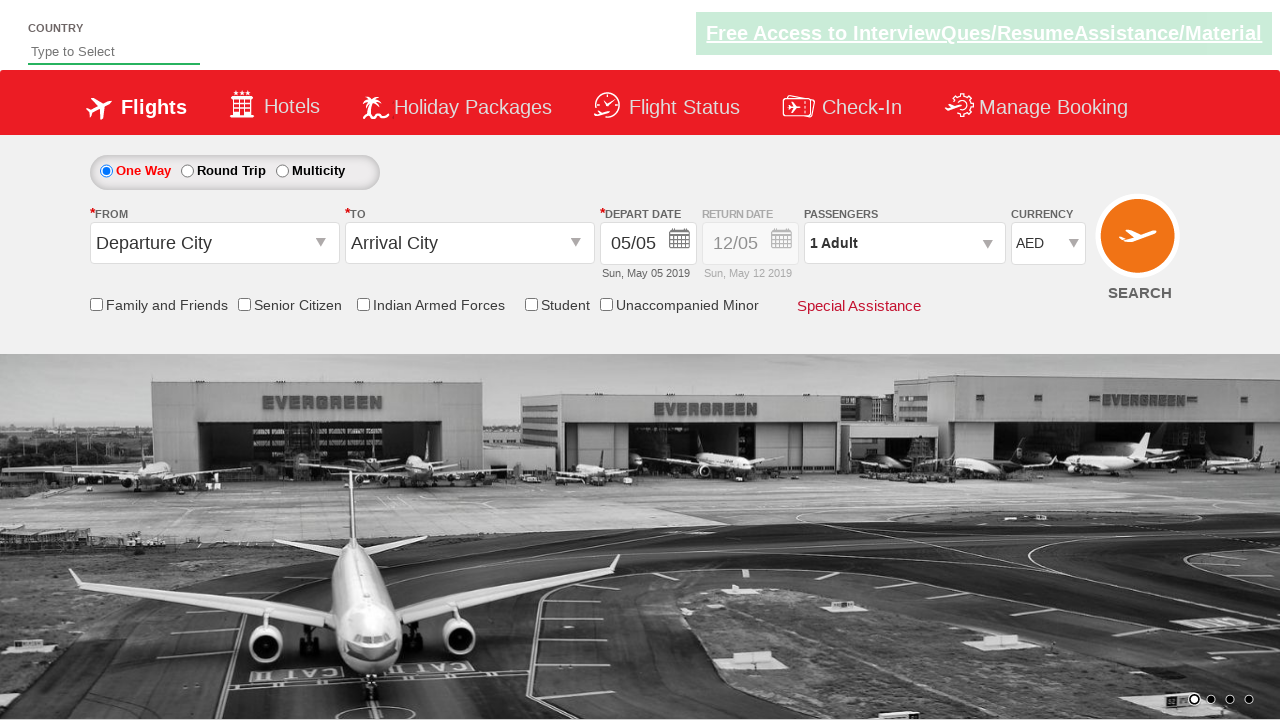

Selected currency dropdown option by visible text 'USD' on #ctl00_mainContent_DropDownListCurrency
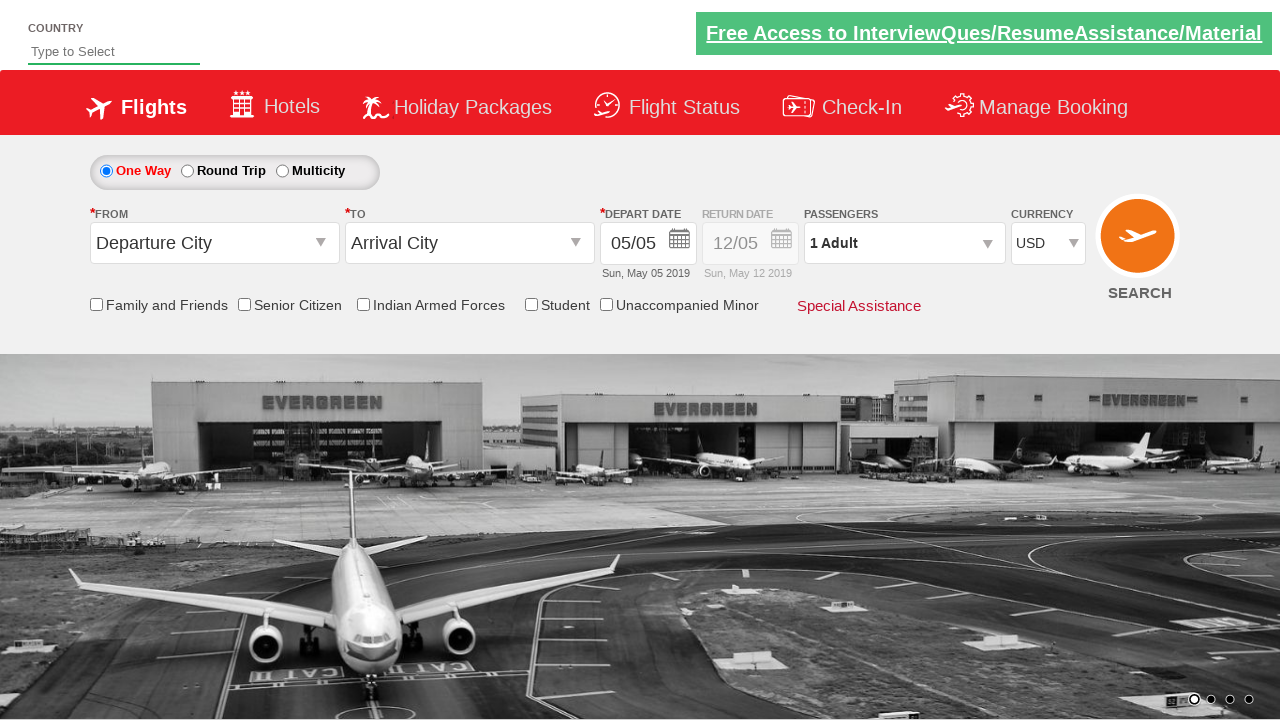

Selected currency dropdown option by value 'INR' on #ctl00_mainContent_DropDownListCurrency
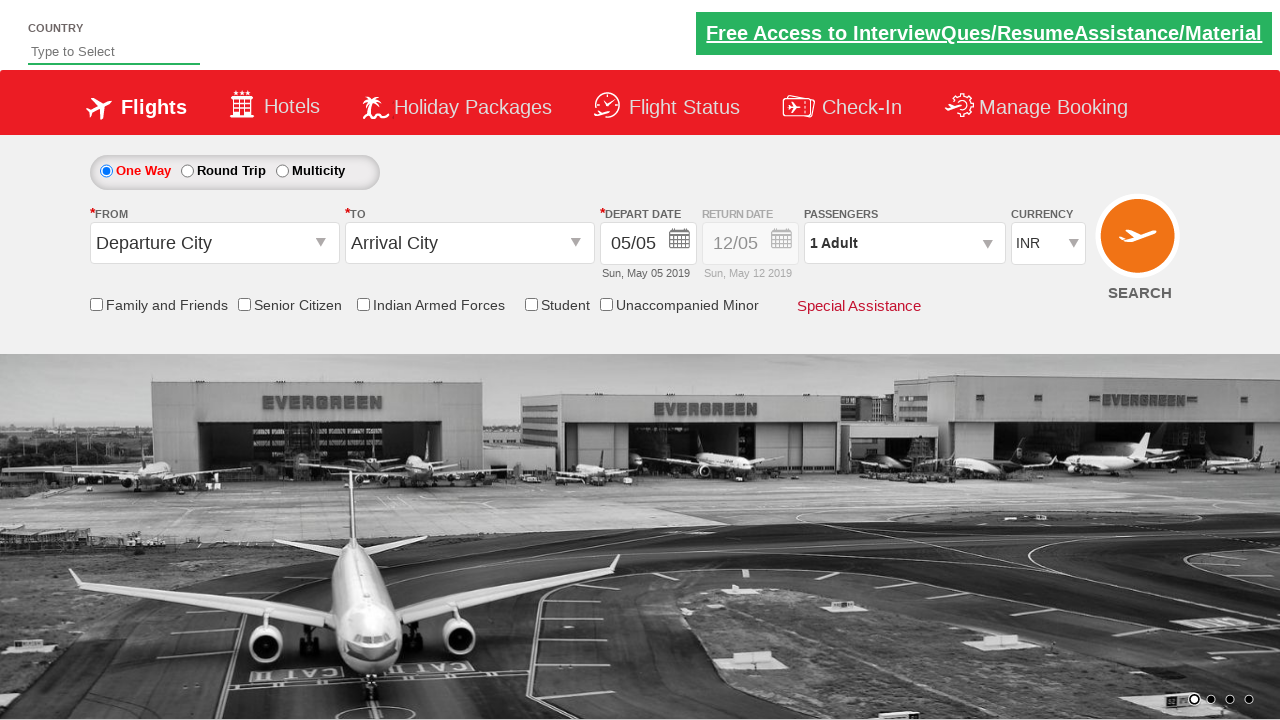

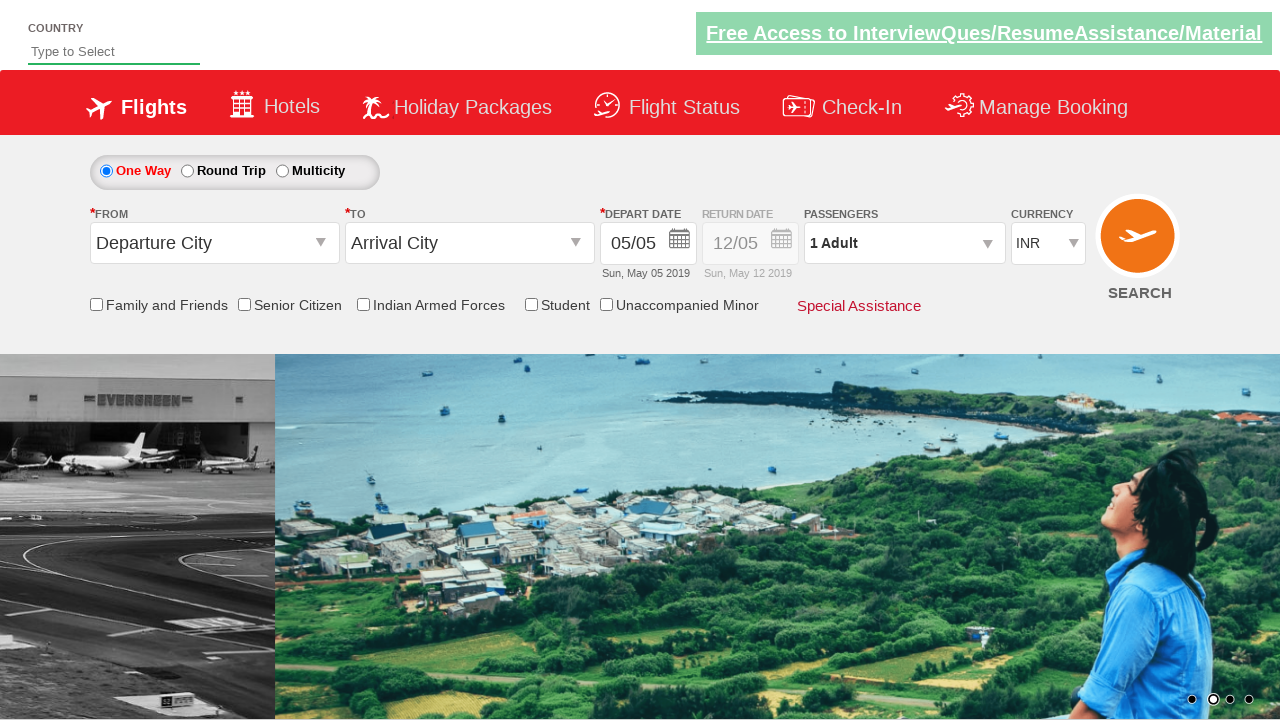